Selects an option from dropdown by index

Starting URL: https://www.selenium.dev/selenium/web/web-form.html

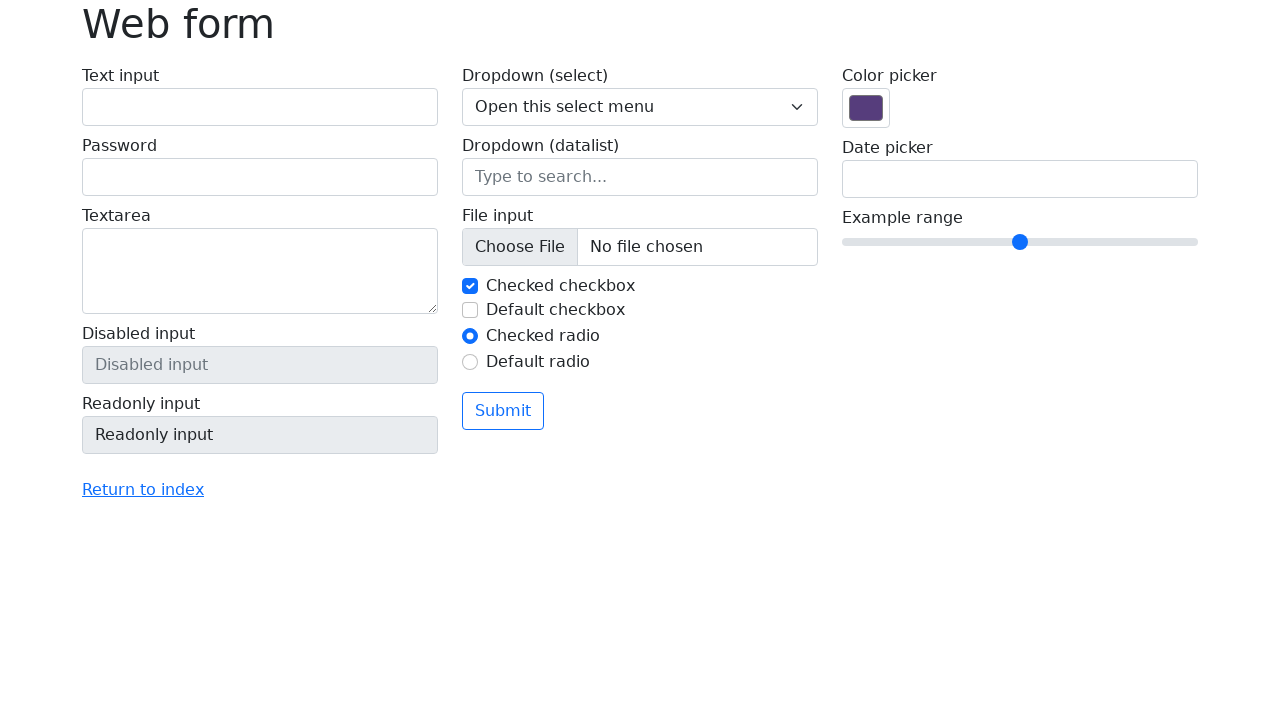

Located dropdown selector with name 'my-select'
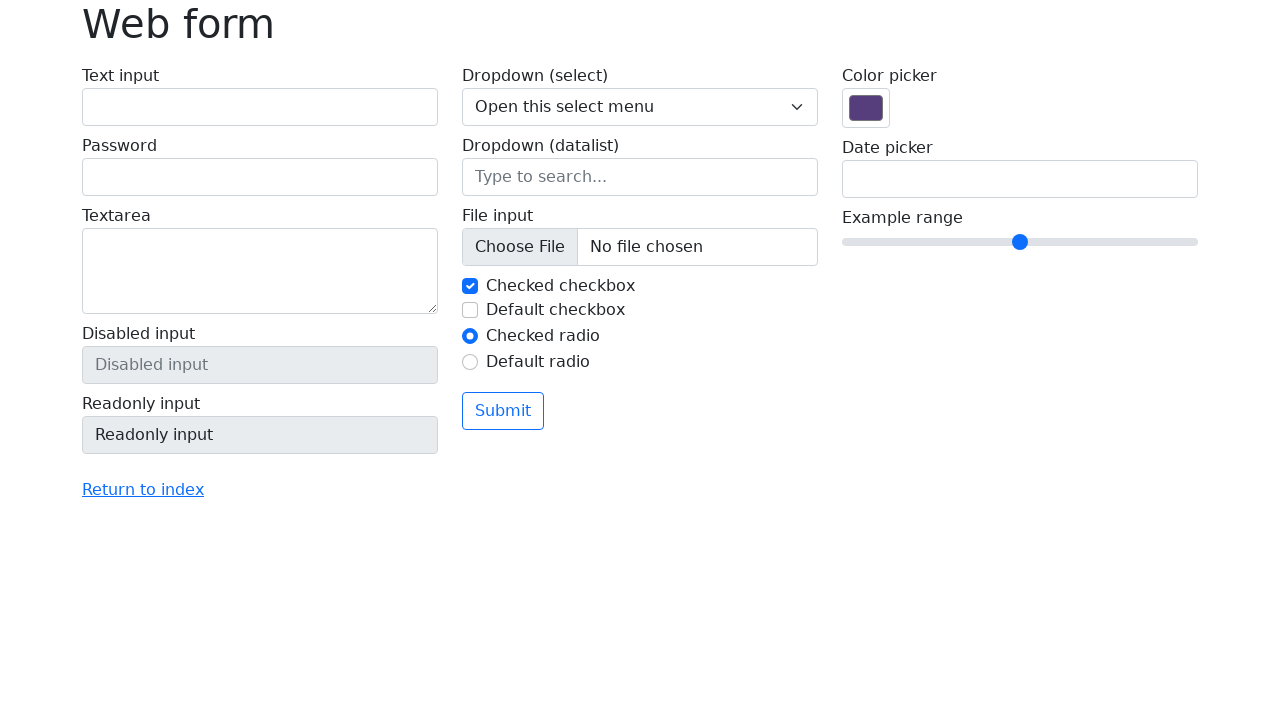

Selected option at index 1 from dropdown on select[name='my-select']
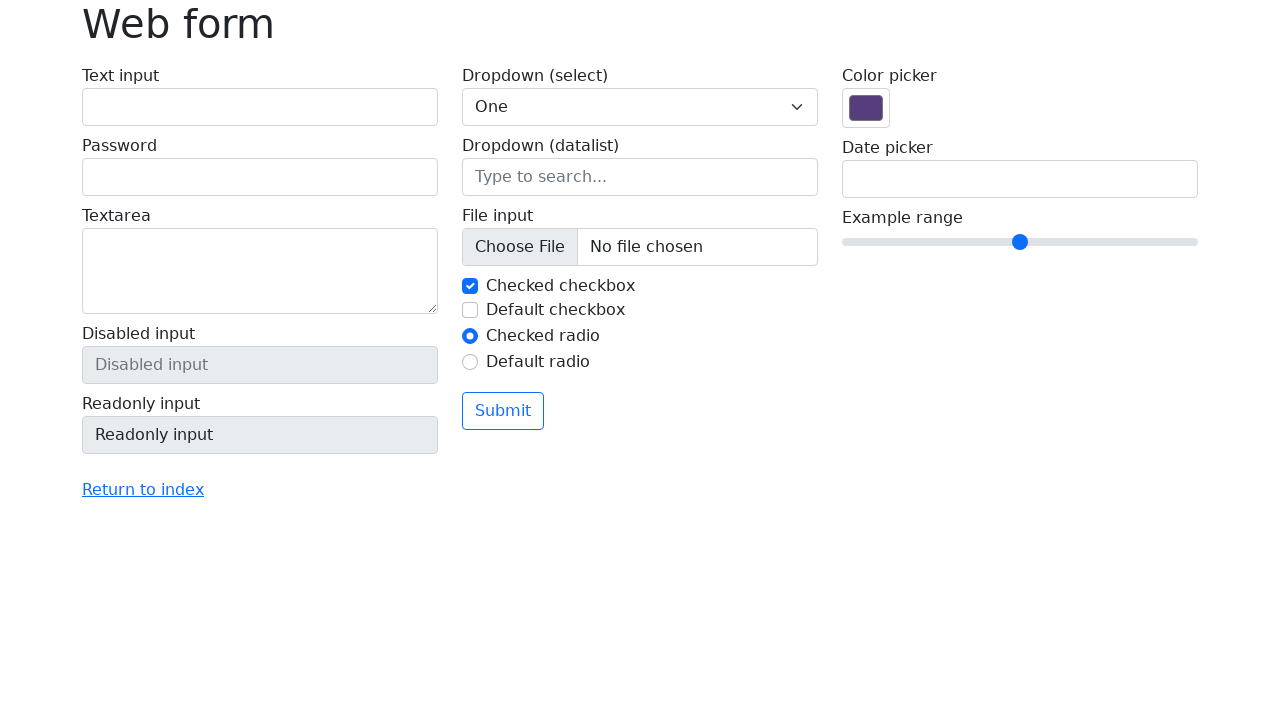

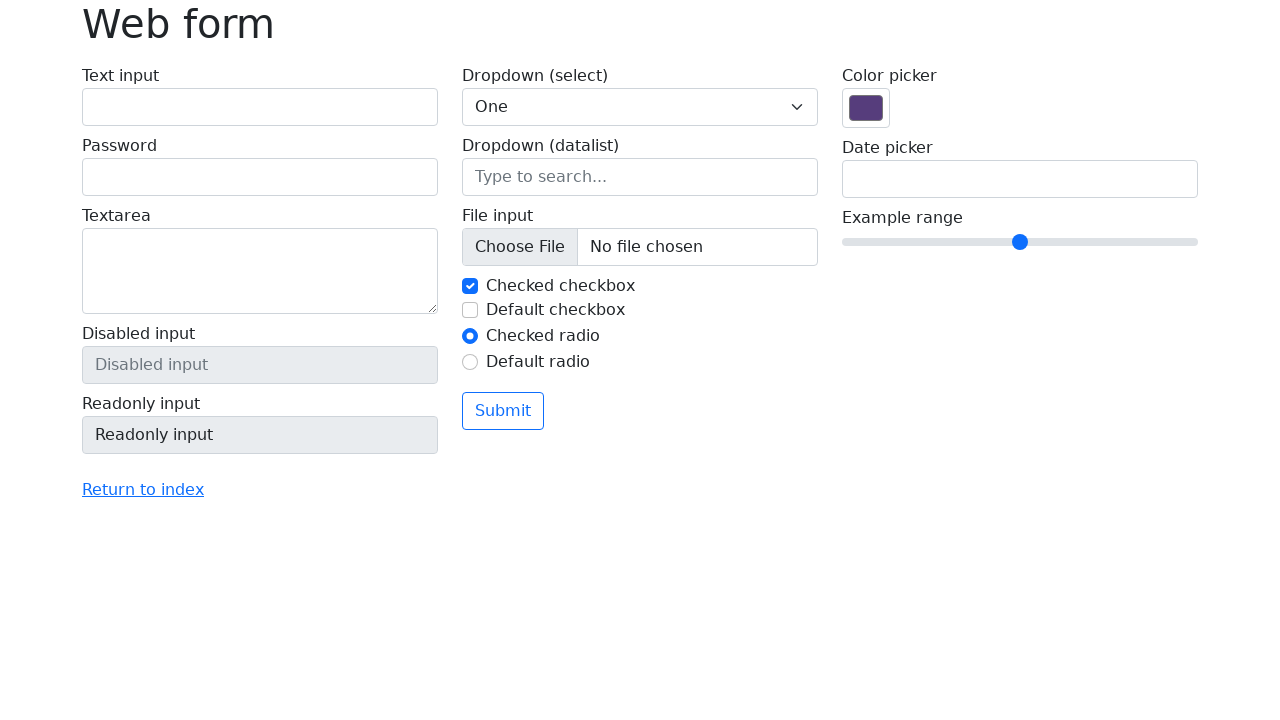